Tests that clicking the Email column header sorts email addresses in ascending alphabetical order.

Starting URL: http://the-internet.herokuapp.com/tables

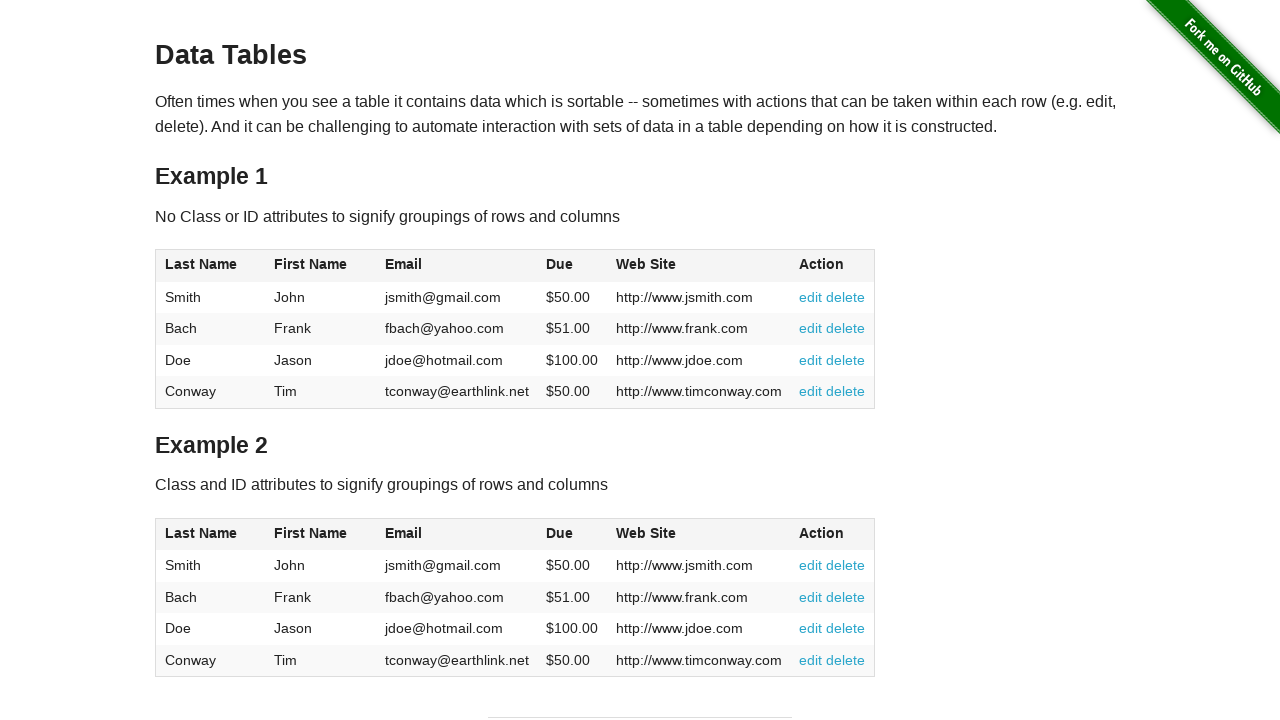

Clicked Email column header to sort in ascending order at (457, 266) on #table1 thead tr th:nth-of-type(3)
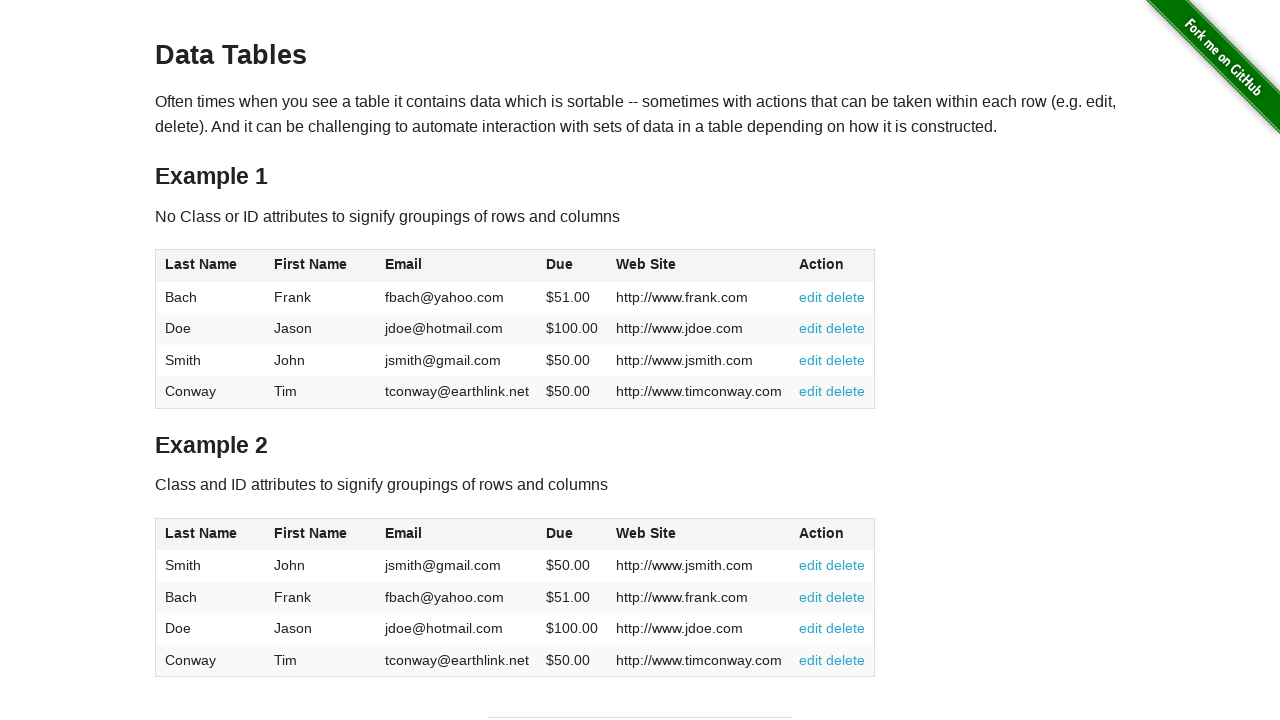

Table loaded after sorting by email
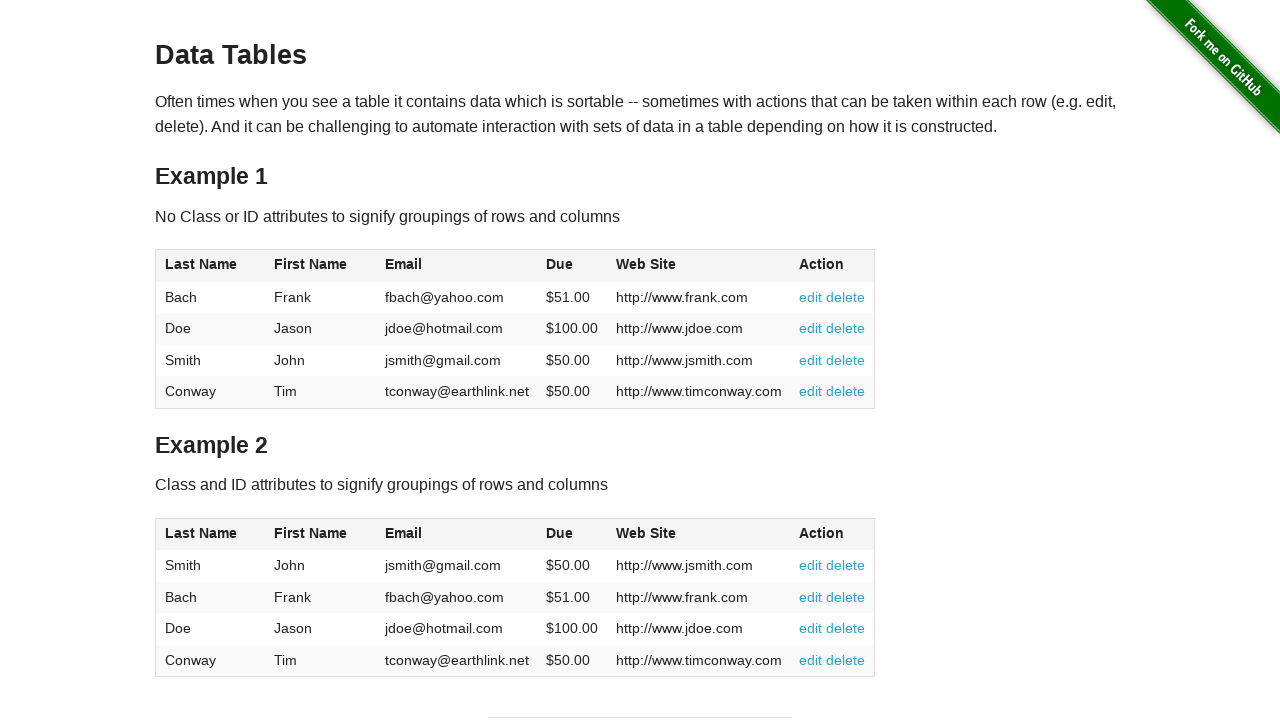

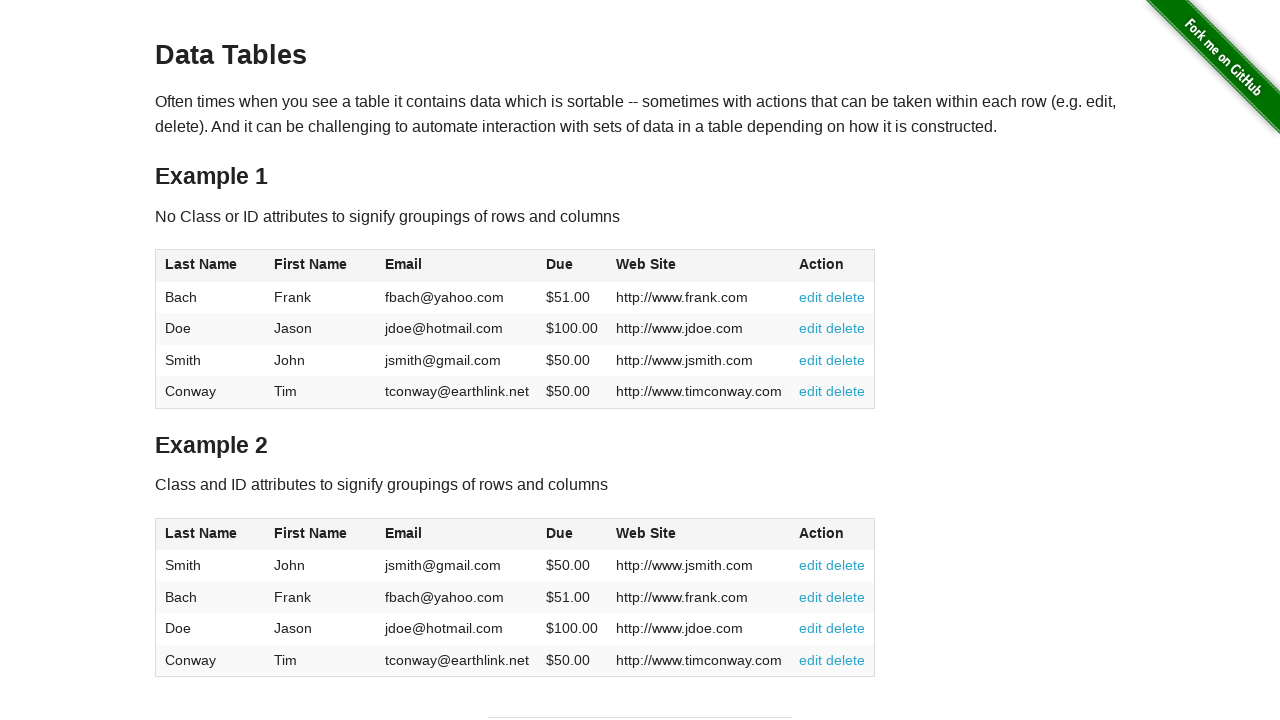